Navigates to a random user generator website, retrieves the username, clicks to view email, and retrieves the email address

Starting URL: https://randomuser.me/

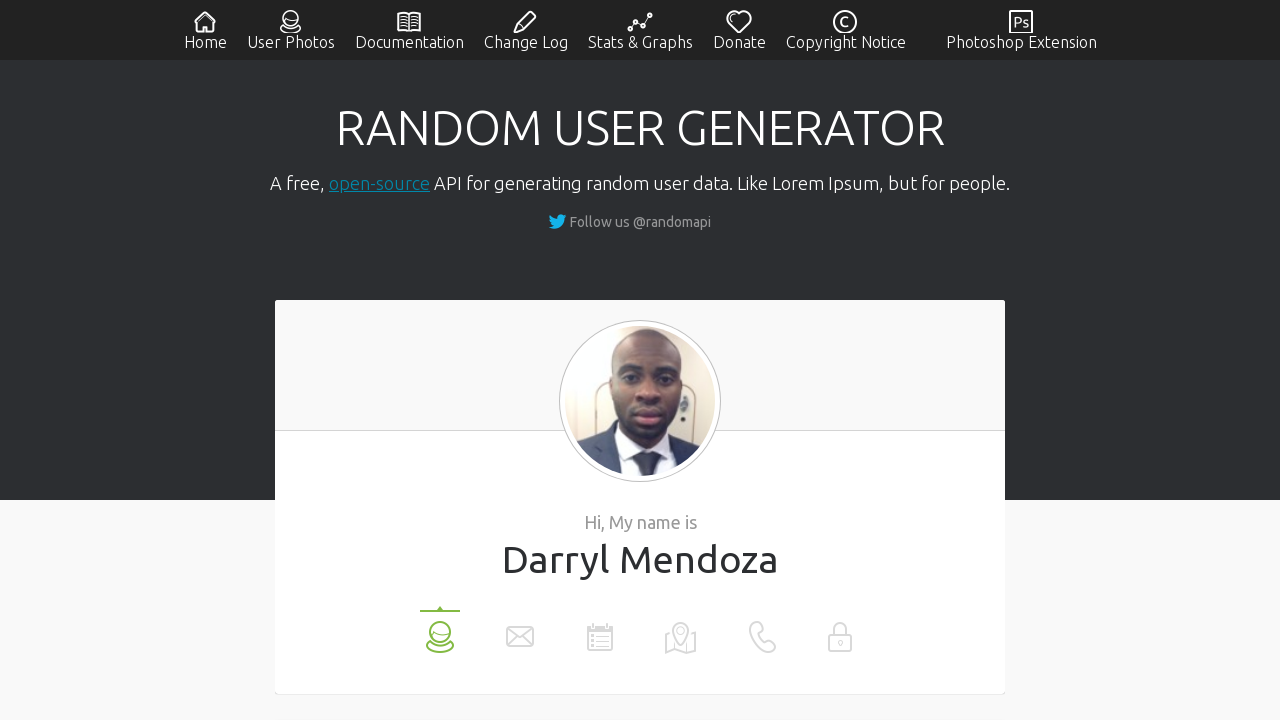

Waited for username element to load
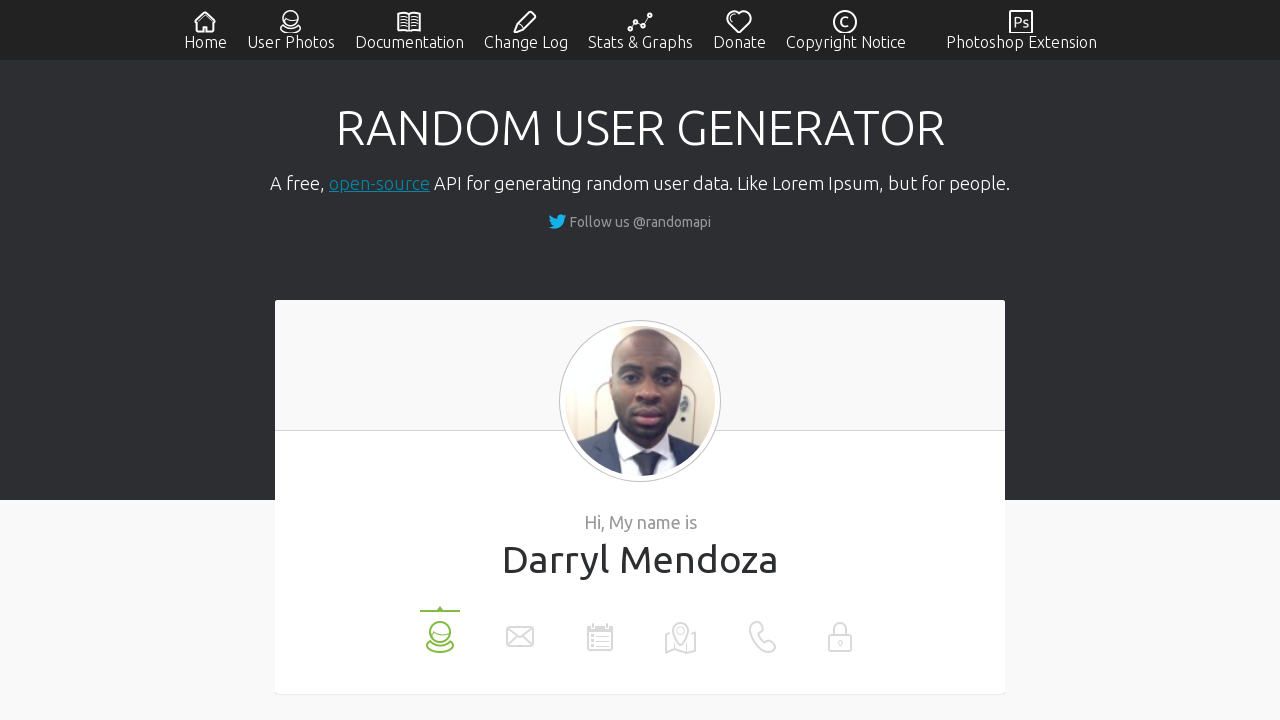

Retrieved username: Darryl Mendoza
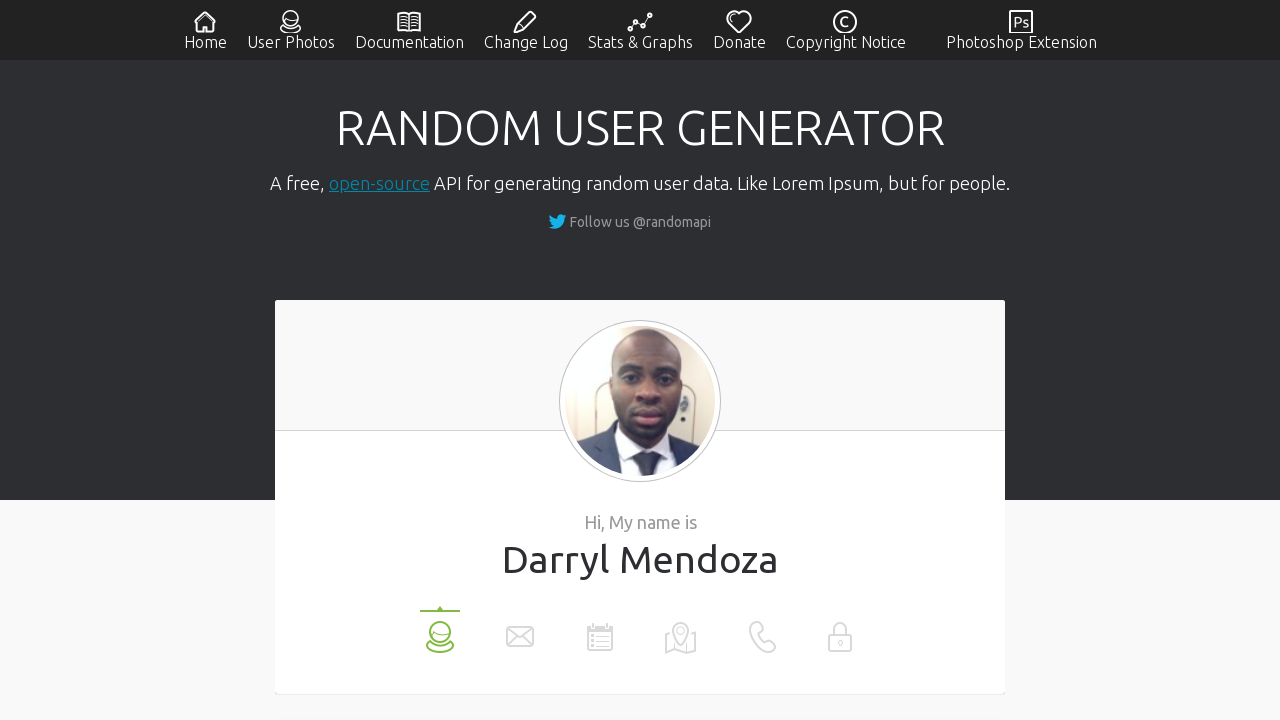

Clicked email tab to reveal email address at (520, 630) on li[data-label='email']
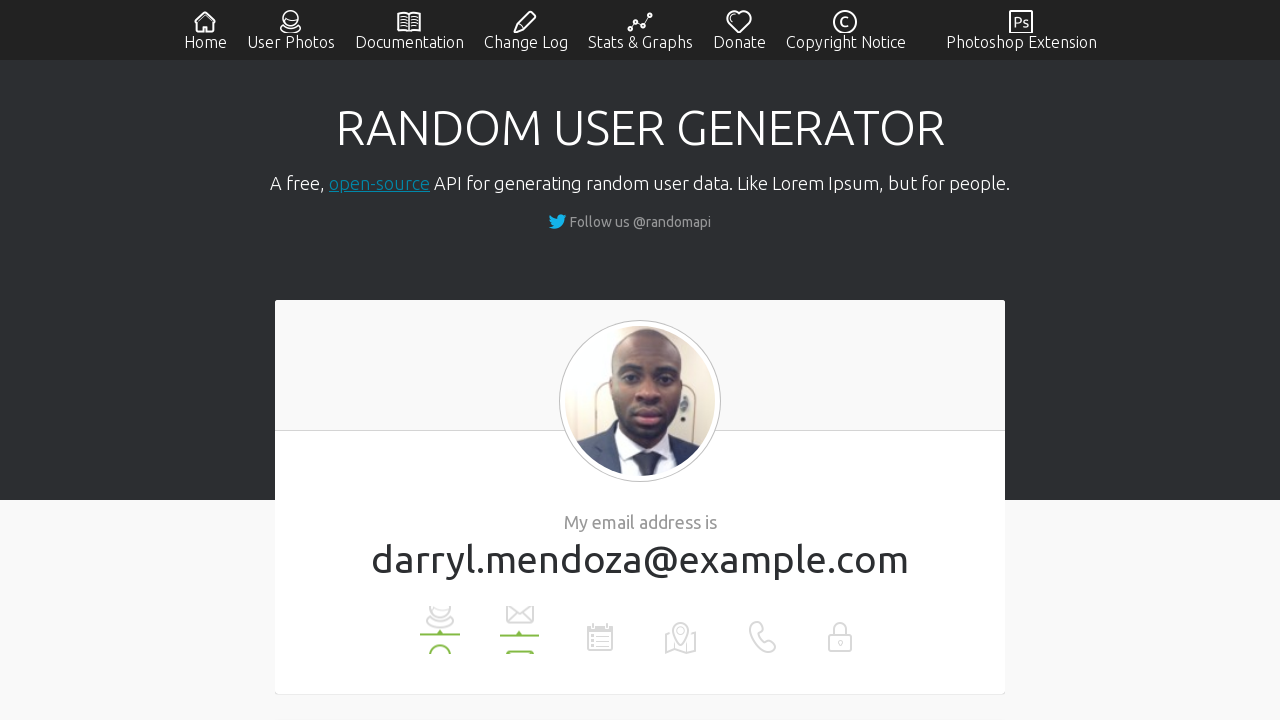

Waited for email to be displayed
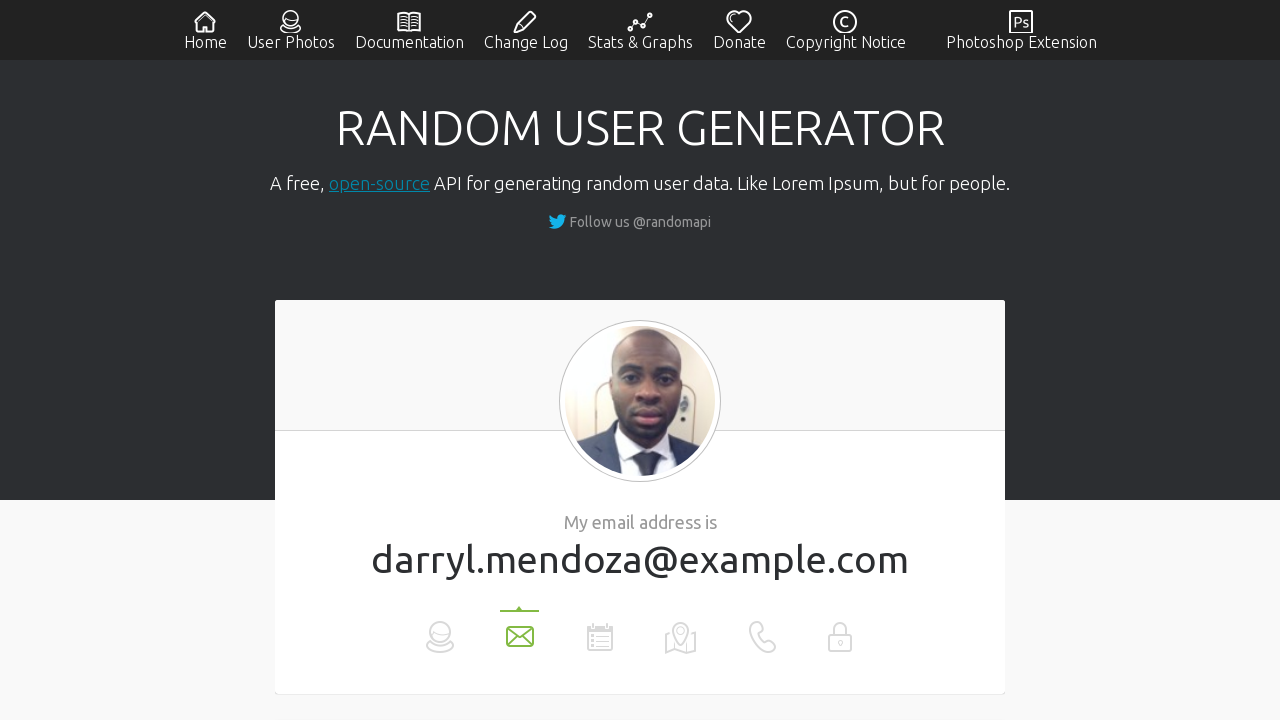

Retrieved email: darryl.mendoza@example.com
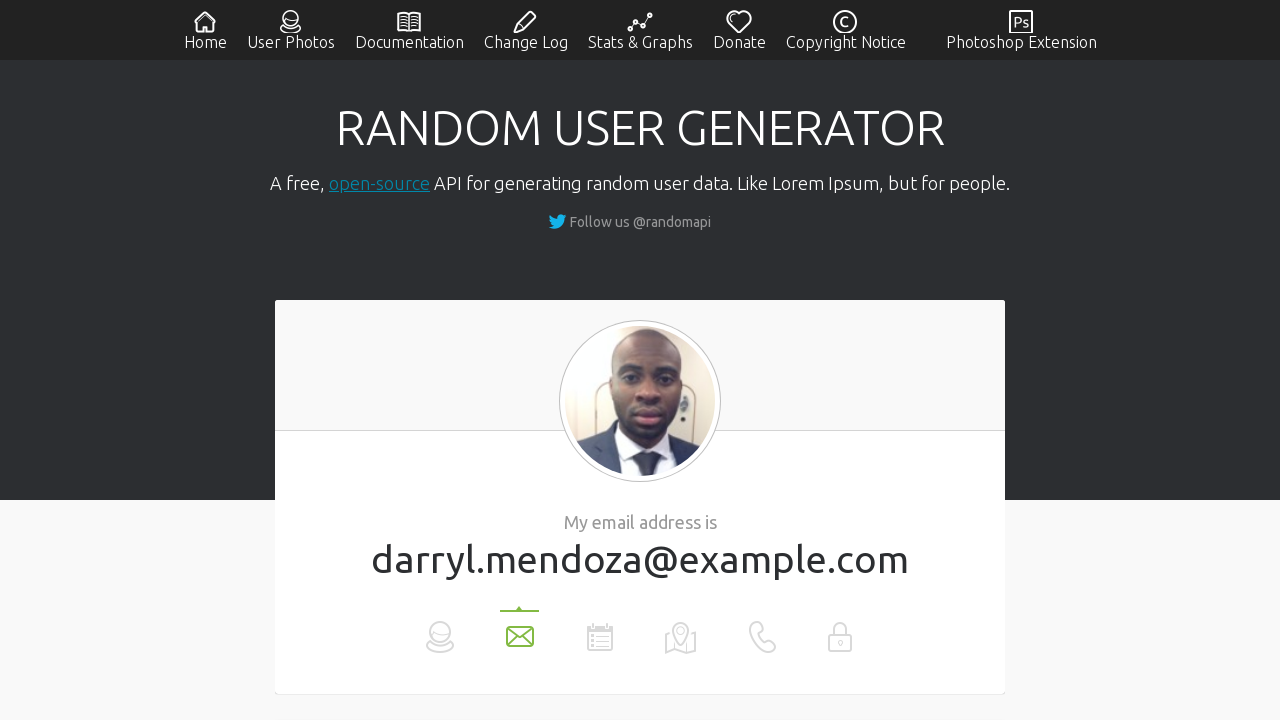

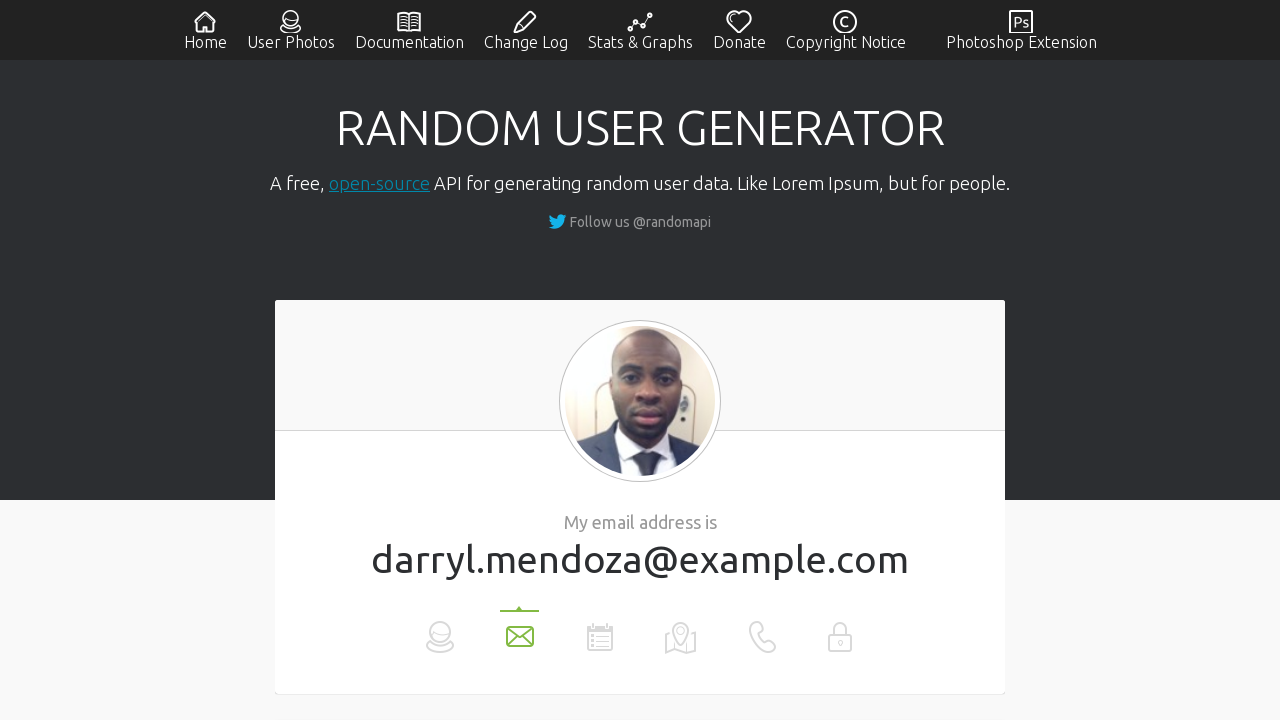